Tests alert prompt functionality by triggering a prompt alert, entering text, and accepting it

Starting URL: https://training-support.net/webelements/alerts

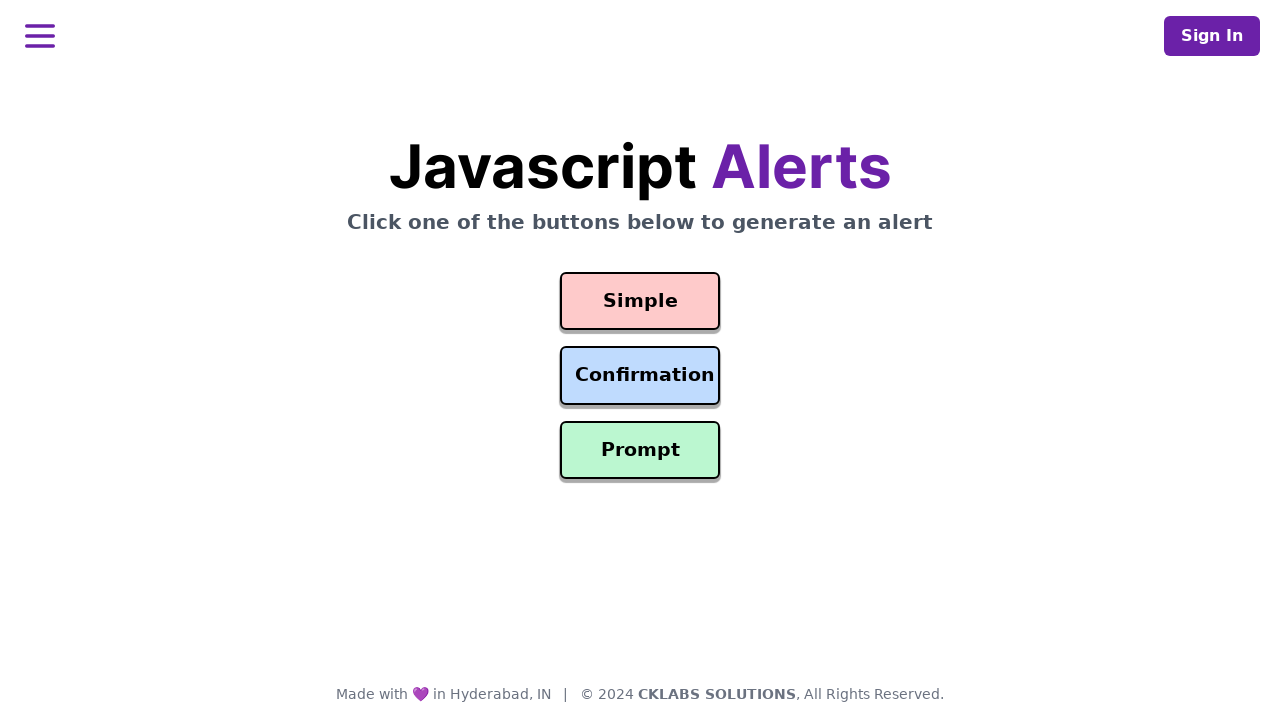

Clicked prompt button to trigger alert at (640, 450) on #prompt
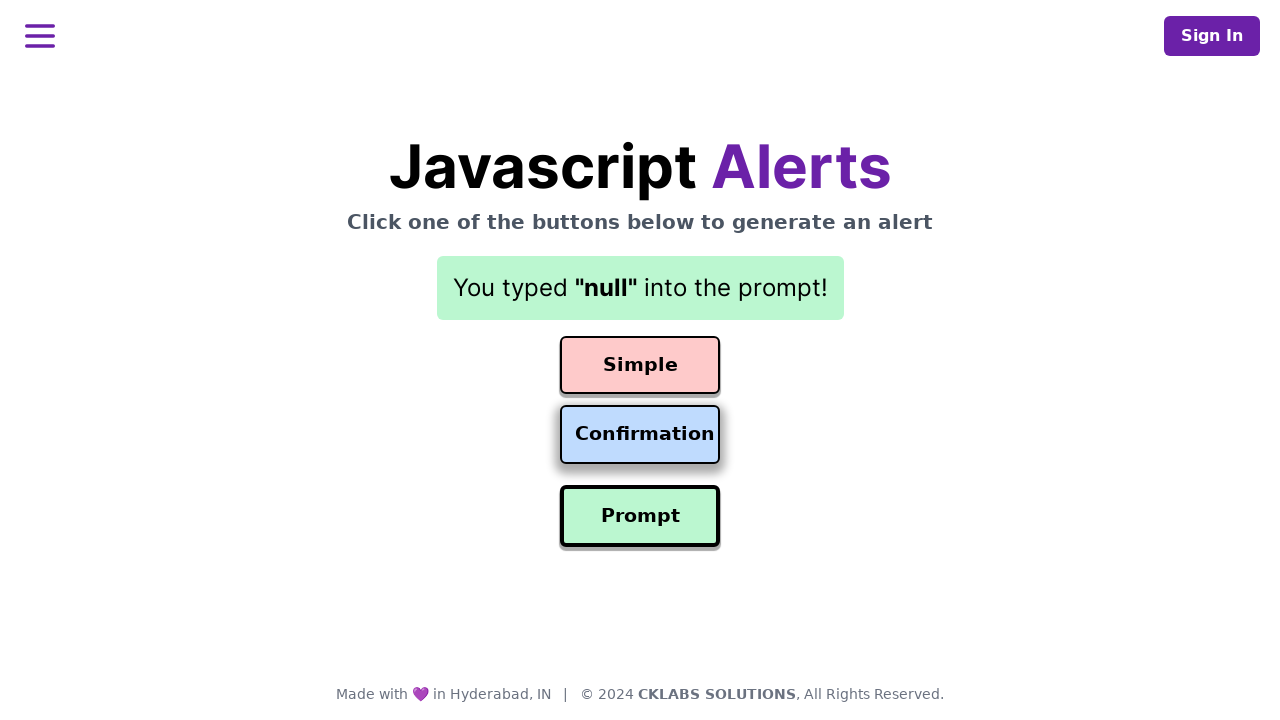

Set up dialog handler to accept prompt with 'Awesome!'
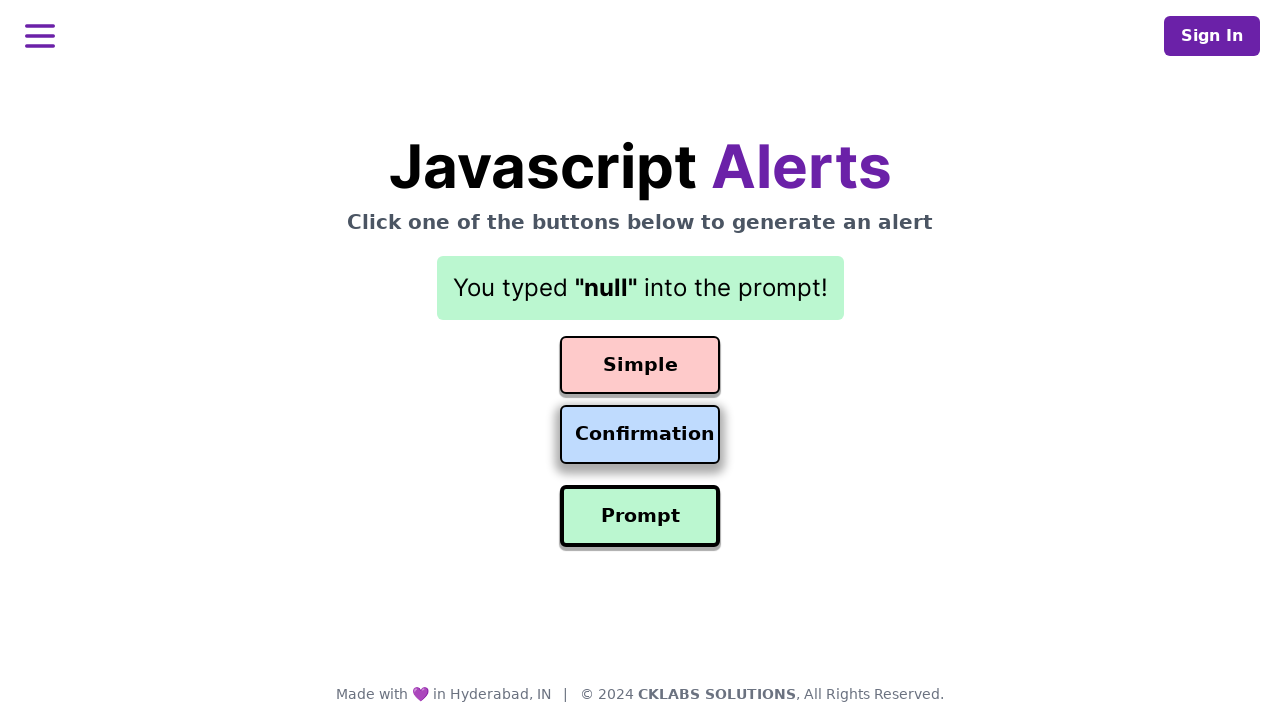

Result element appeared after accepting prompt alert
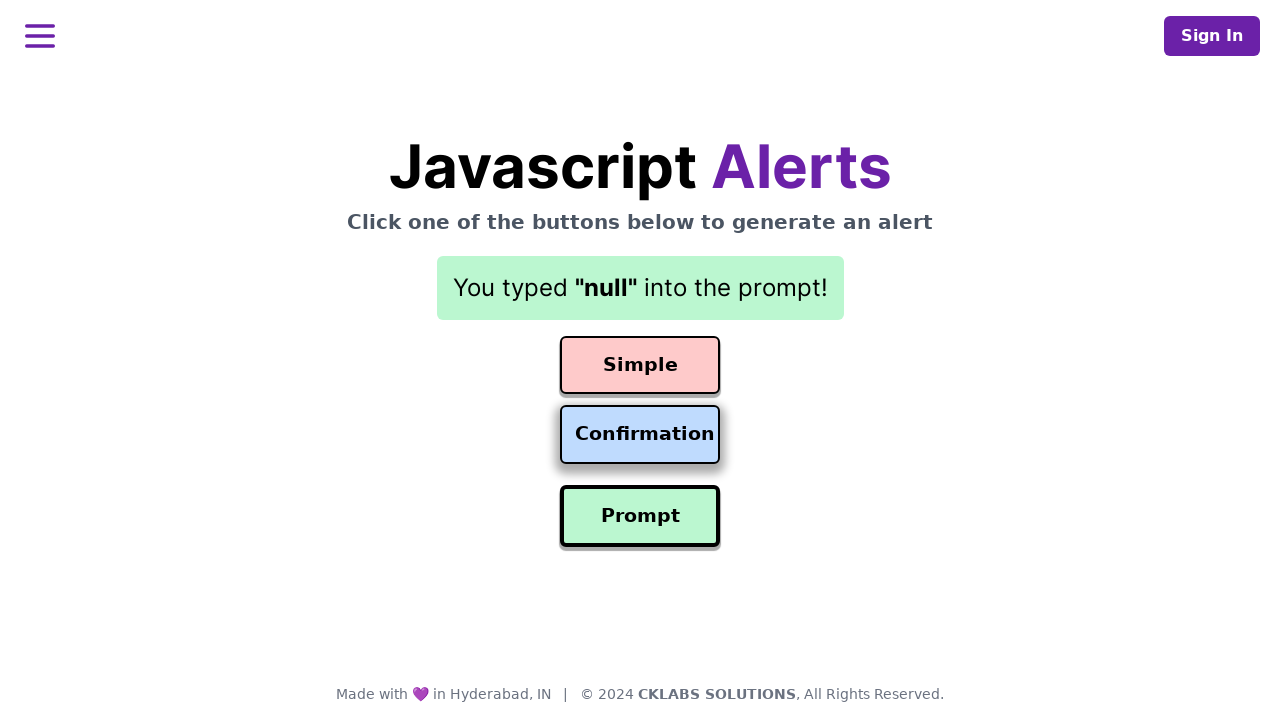

Retrieved result text: You typed "null" into the prompt!
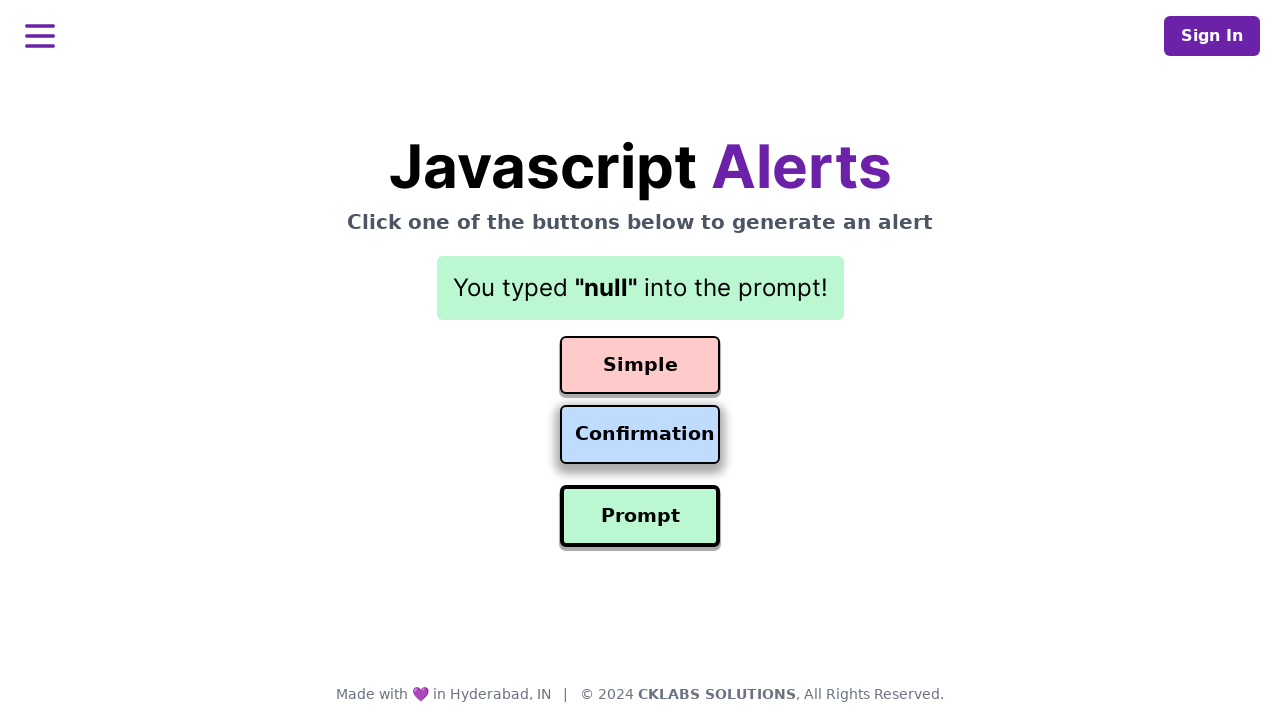

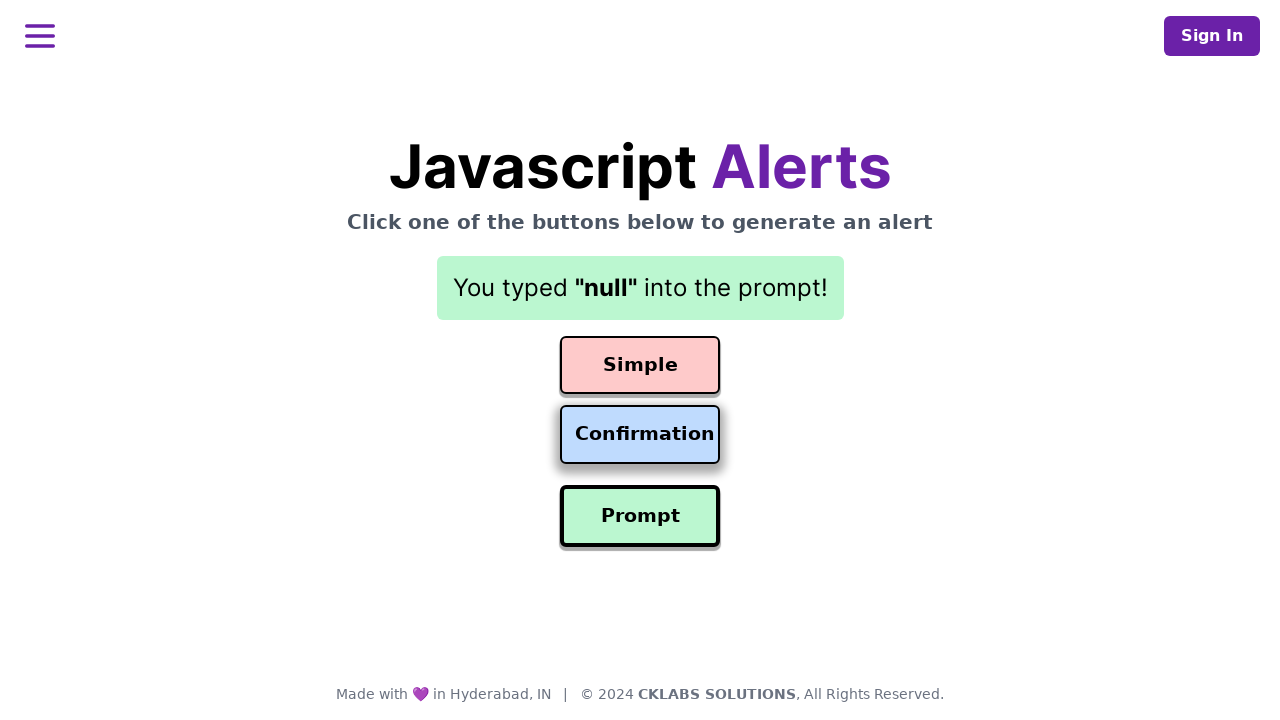